Tests dynamic checkbox controls by toggling visibility and interacting with the checkbox element

Starting URL: https://training-support.net/webelements/dynamic-controls

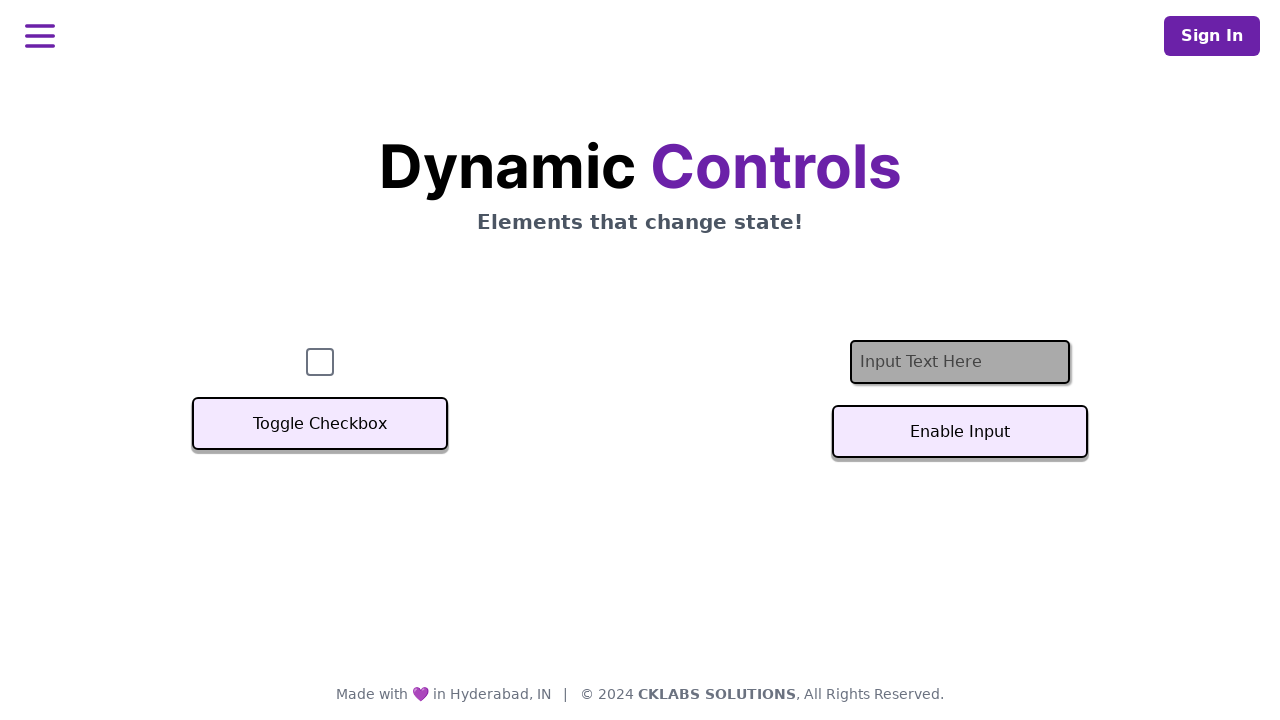

Clicked toggle button to hide checkbox at (320, 424) on button:has-text('Toggle Checkbox')
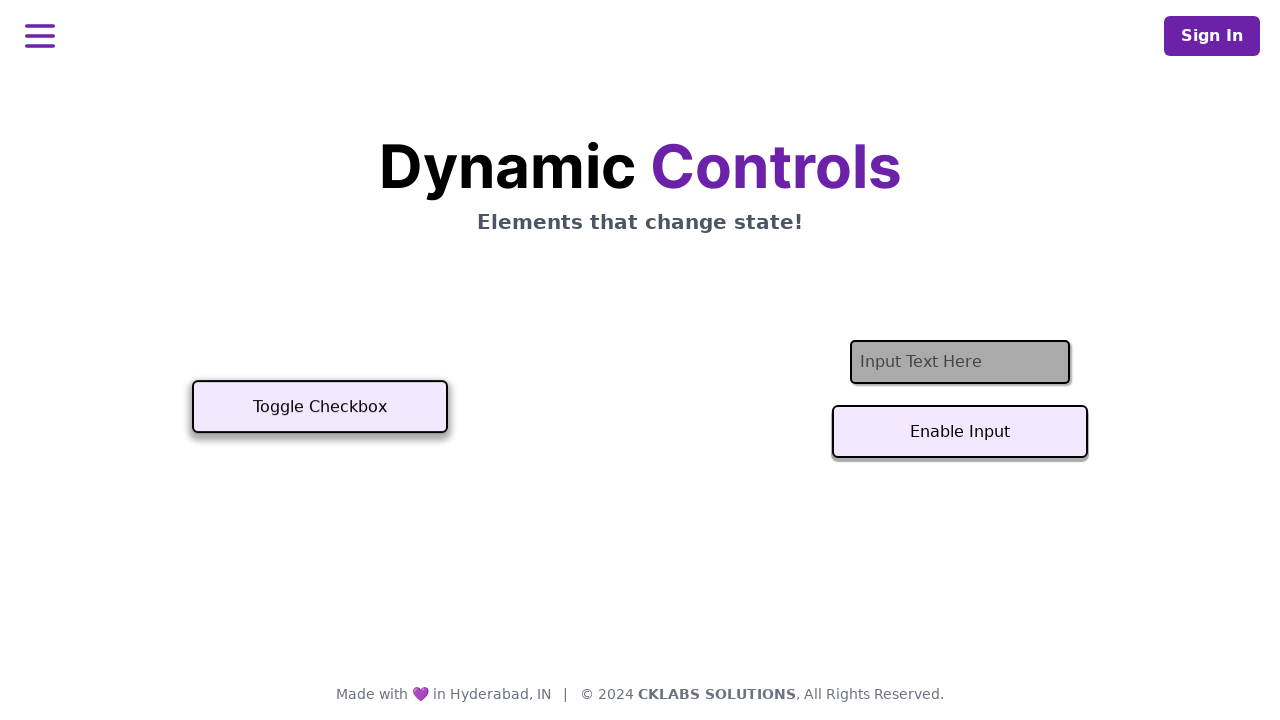

Checkbox disappeared after toggle
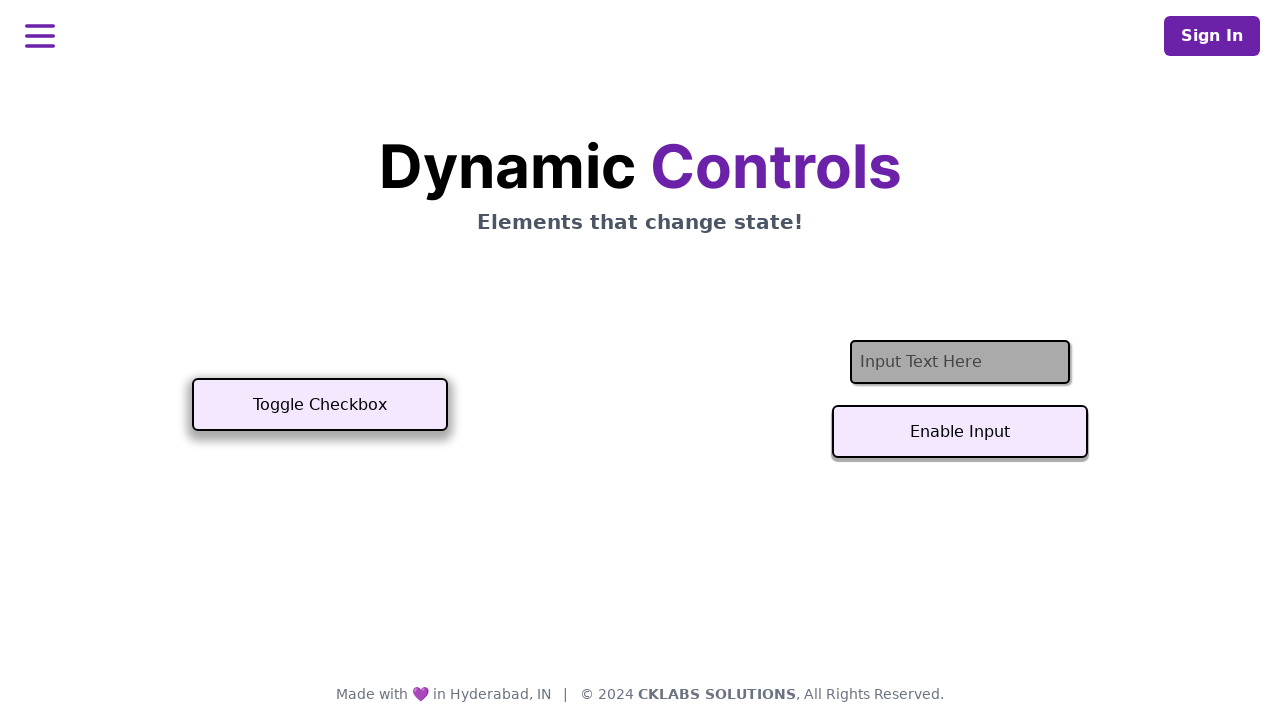

Clicked toggle button to show checkbox at (320, 405) on button:has-text('Toggle Checkbox')
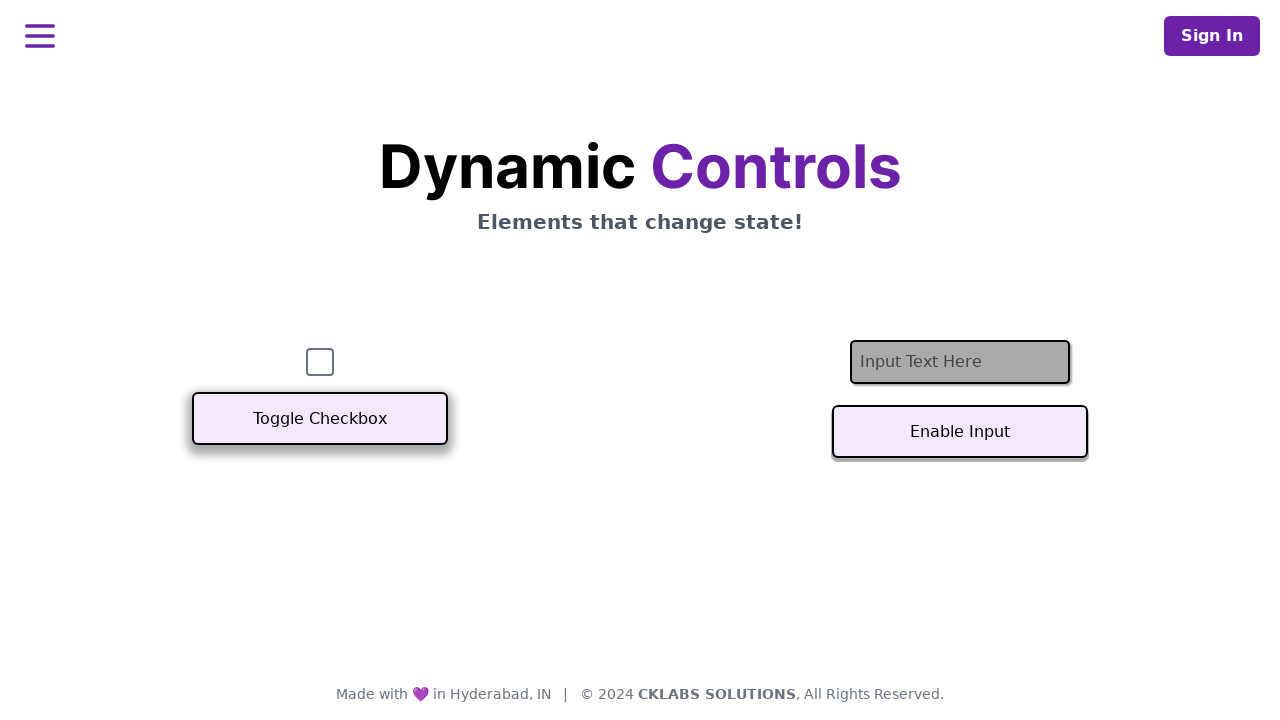

Checkbox became visible and ready for interaction
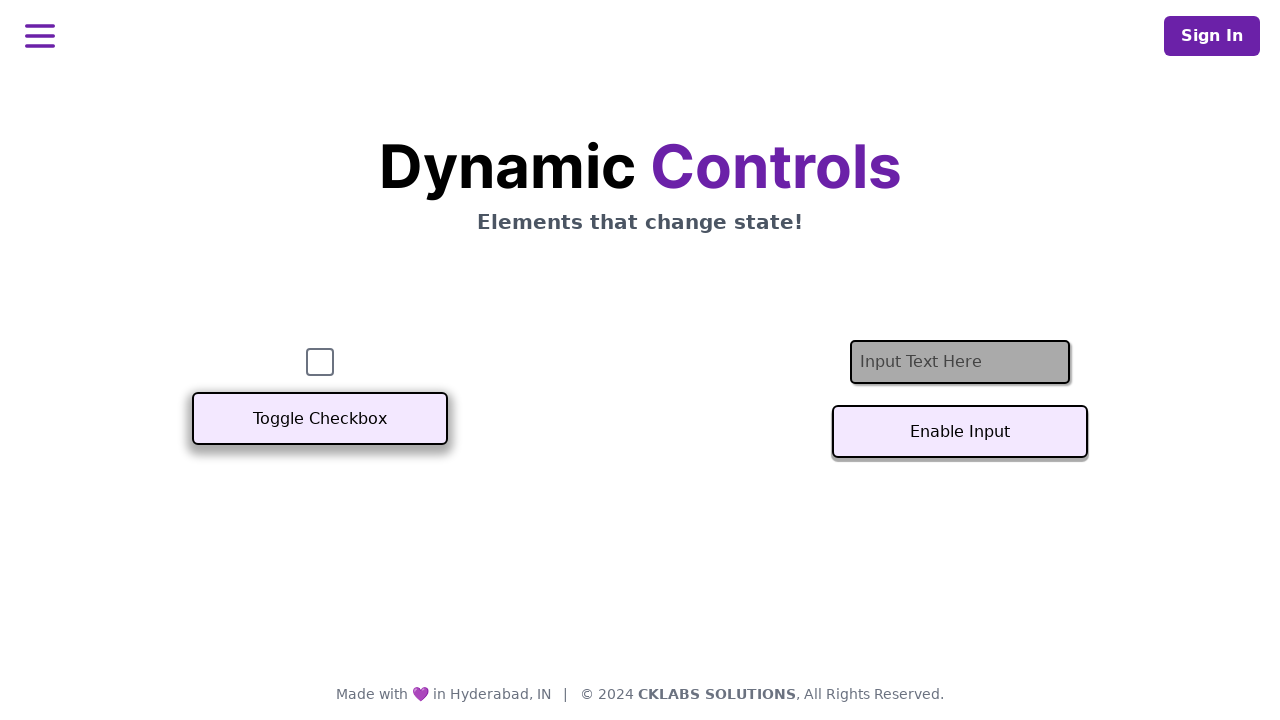

Clicked the checkbox element at (320, 362) on #checkbox
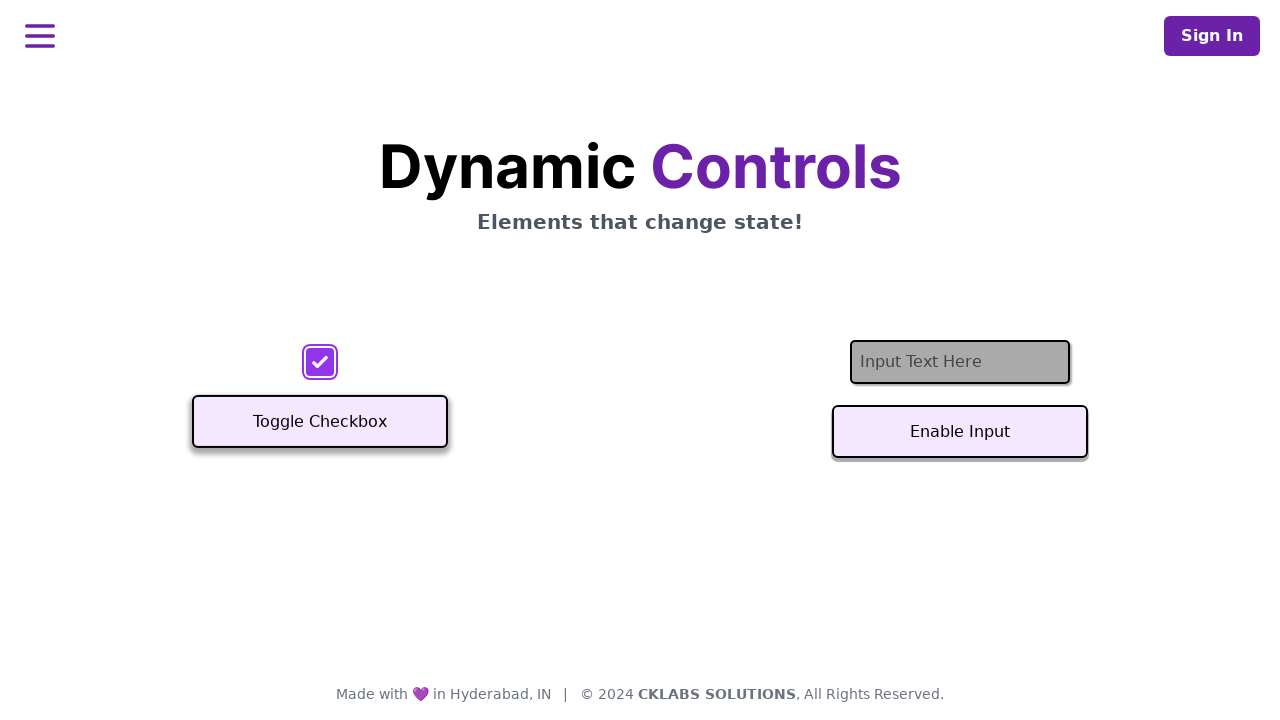

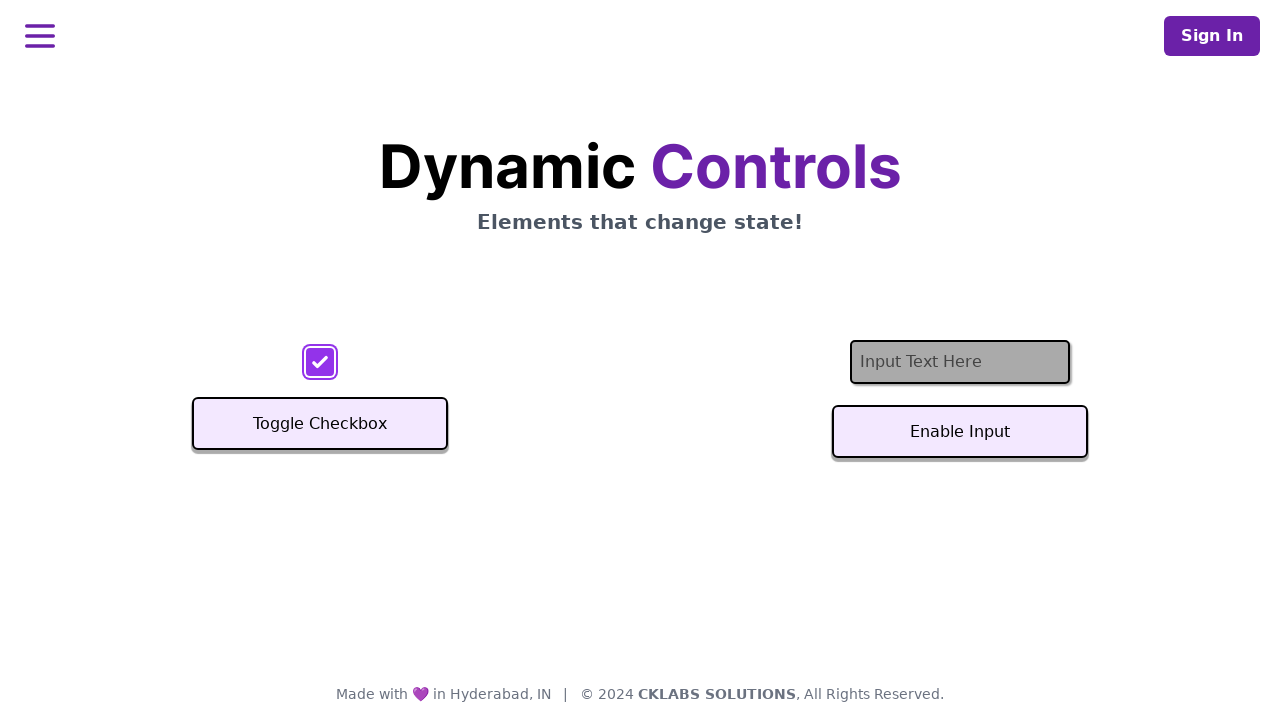